Tests browser window management operations by maximizing, entering fullscreen, and minimizing the browser window

Starting URL: https://the-internet.herokuapp.com/javascript_alerts

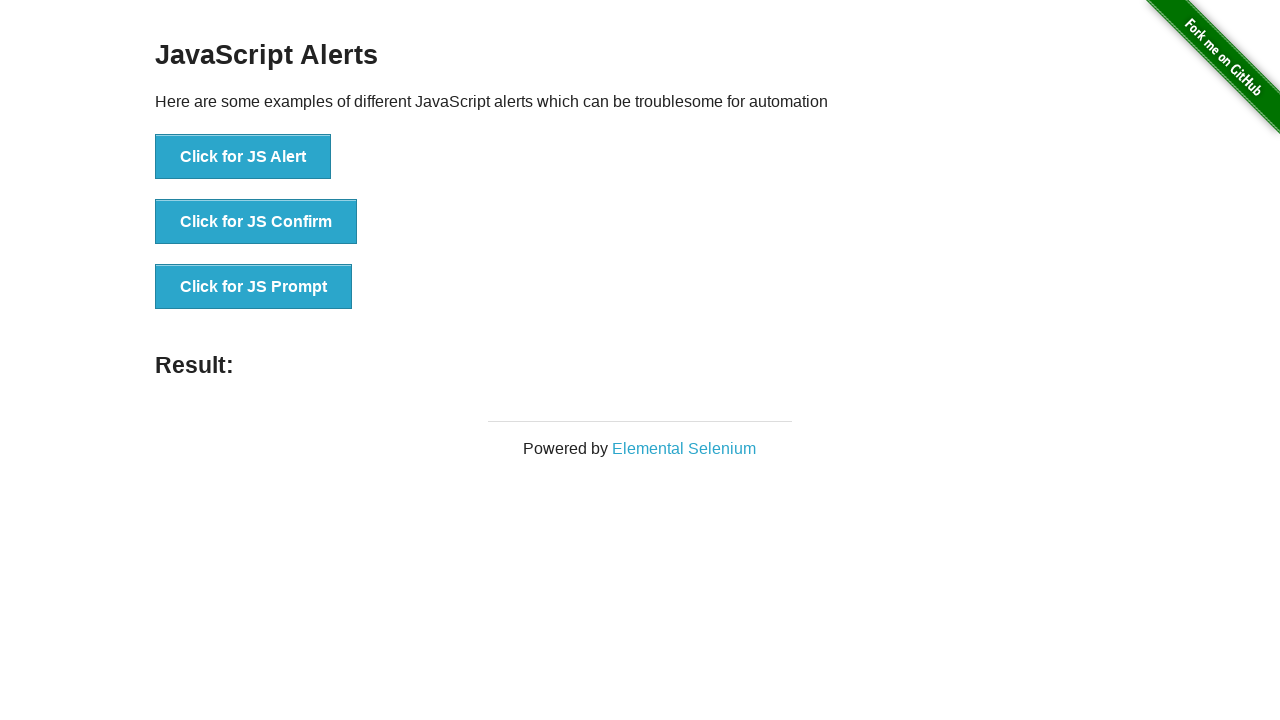

Set viewport size to 1920x1080 (maximize equivalent)
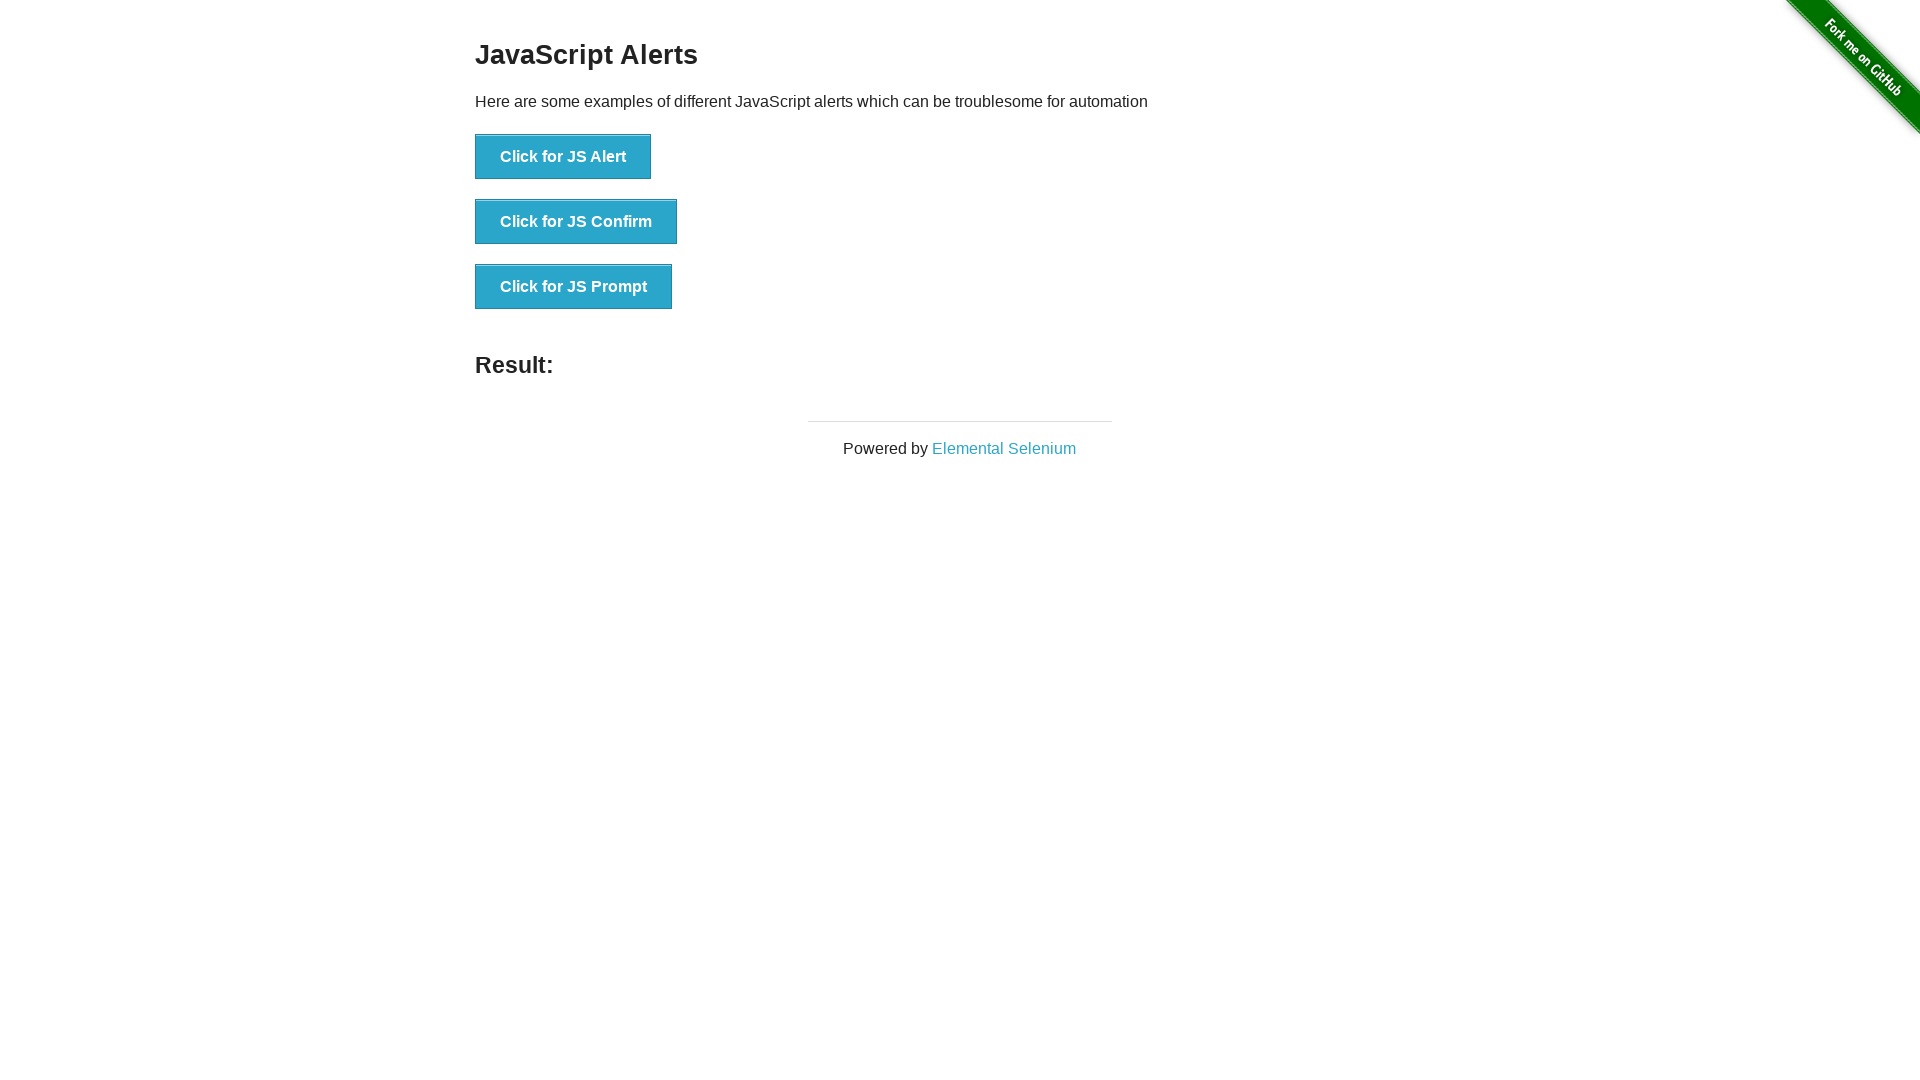

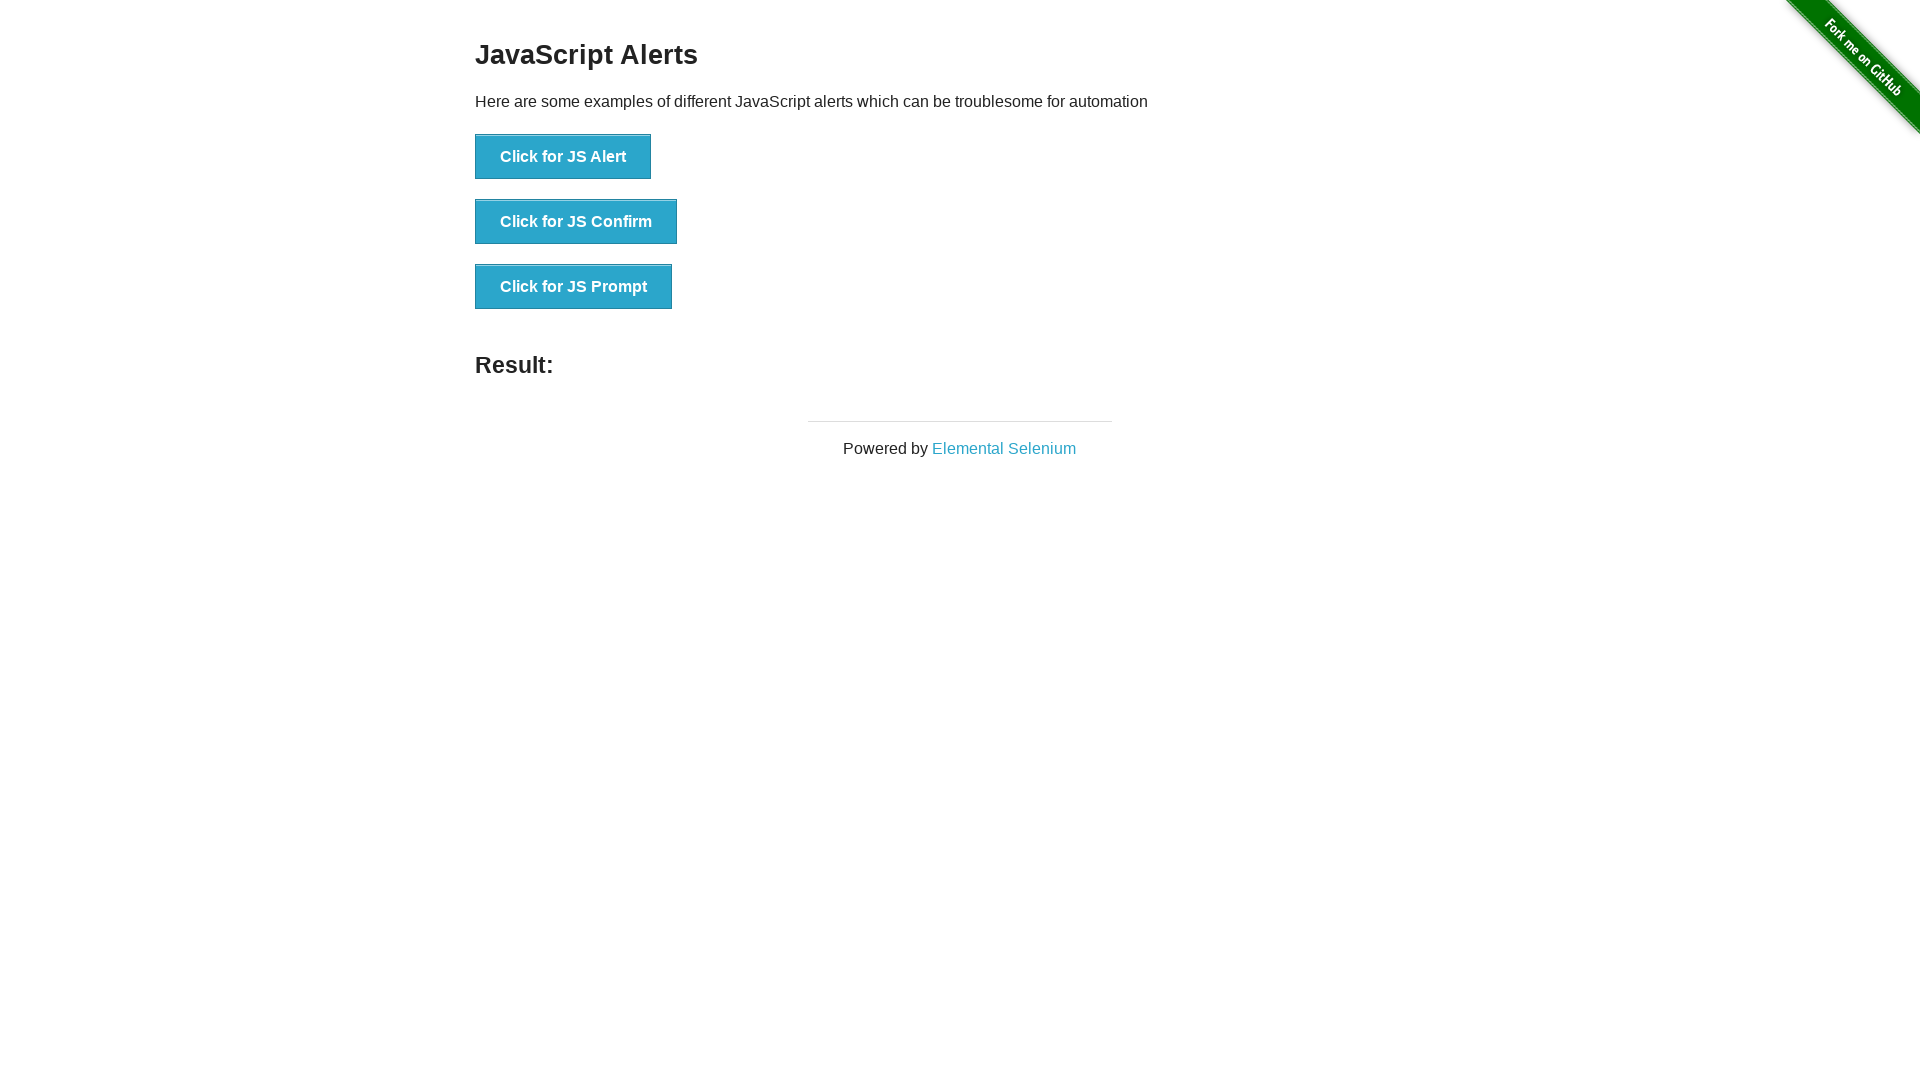